Tests a form submission by filling in name, email, and address fields on the DemoQA text box page

Starting URL: https://demoqa.com/text-box

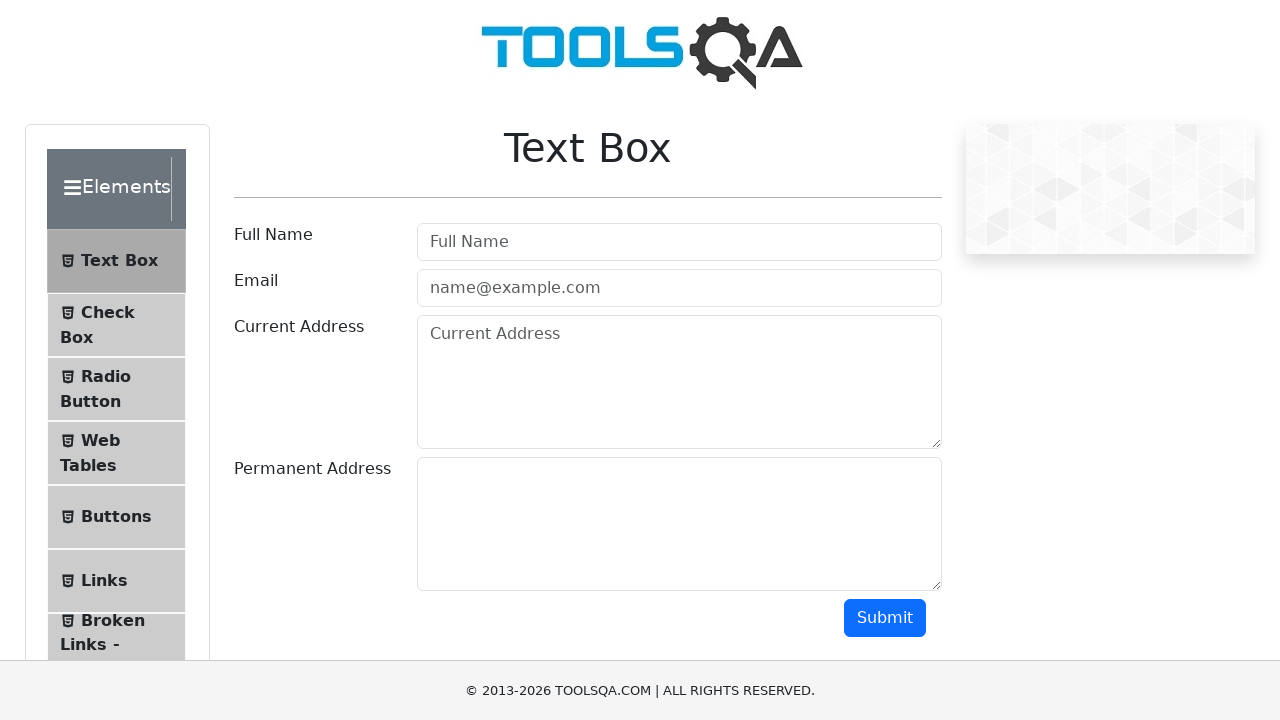

Filled name field with 'Kikibades' on #userName
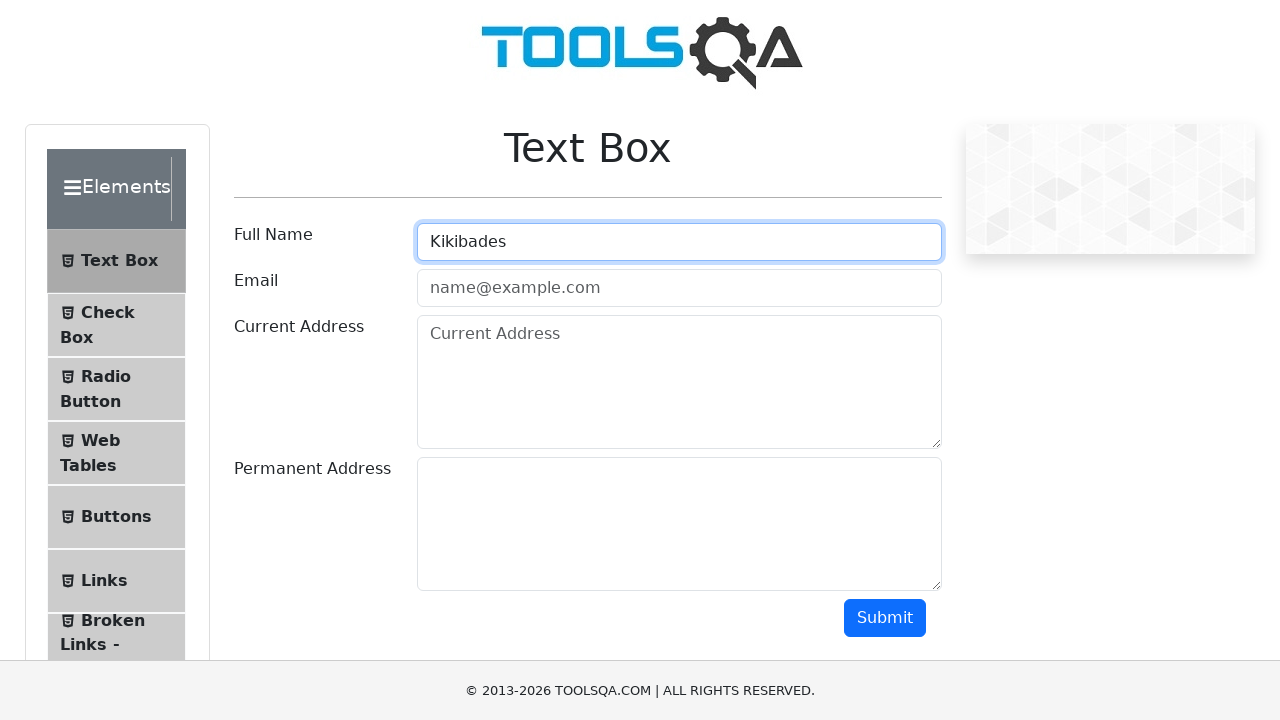

Filled email field with 'kikibadess@gmail.com' on #userEmail
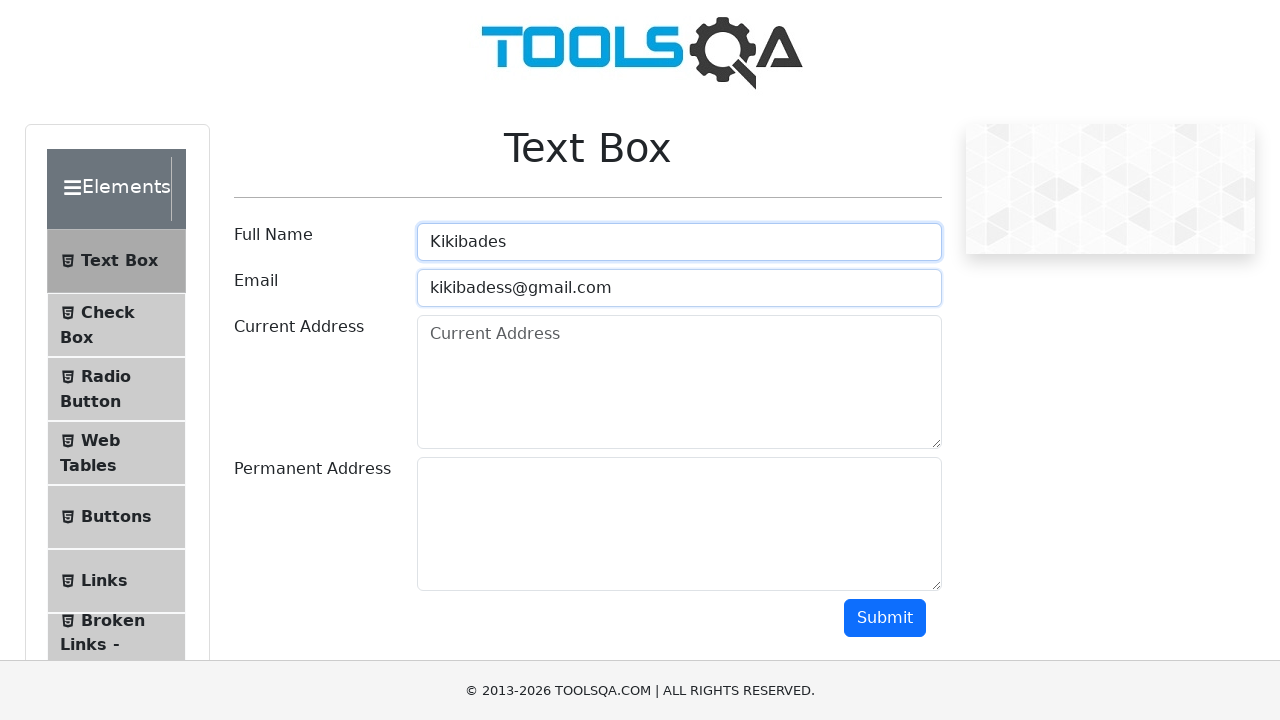

Filled current address field with 'Depok' on #currentAddress
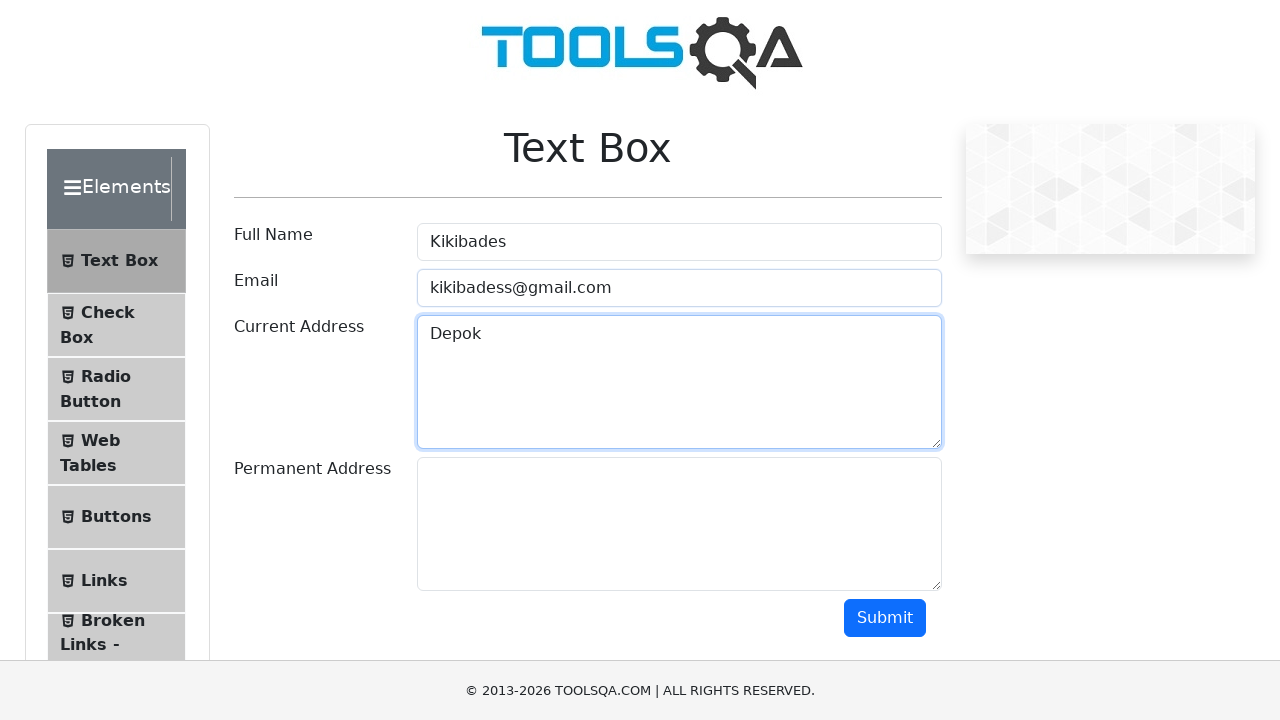

Filled permanent address field with 'Depok' on #permanentAddress
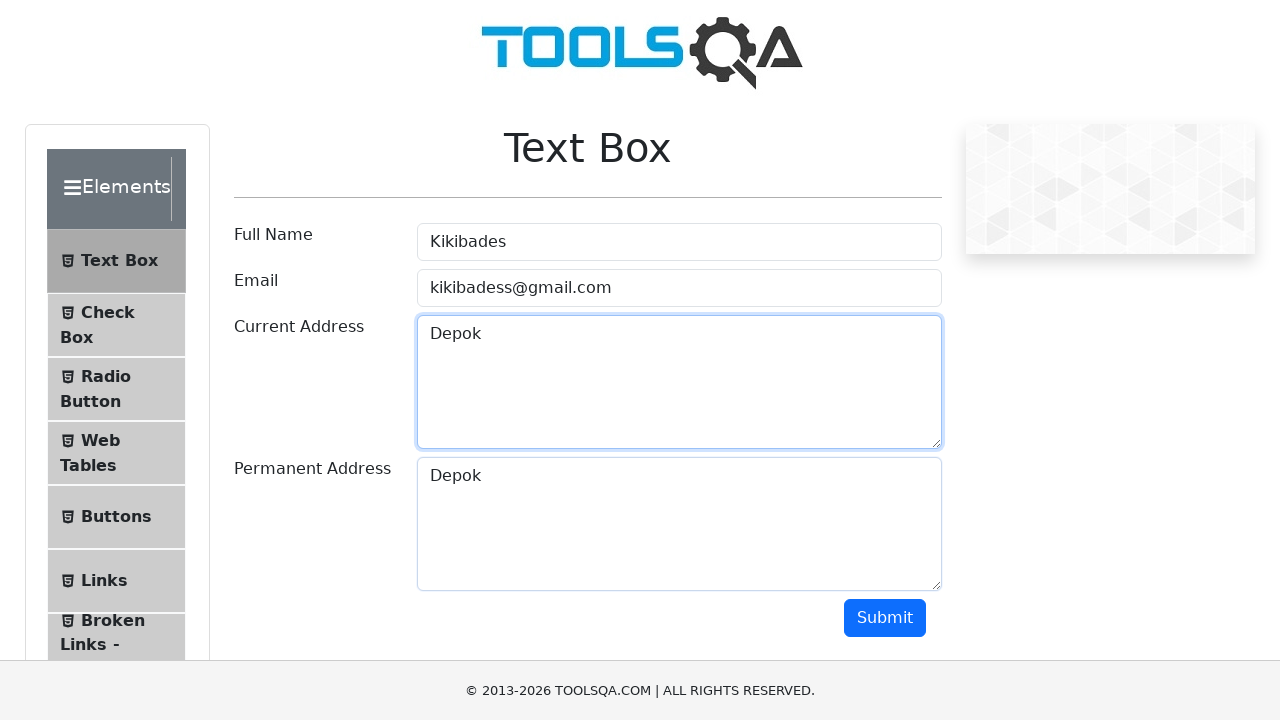

Scrolled down to make submit button visible
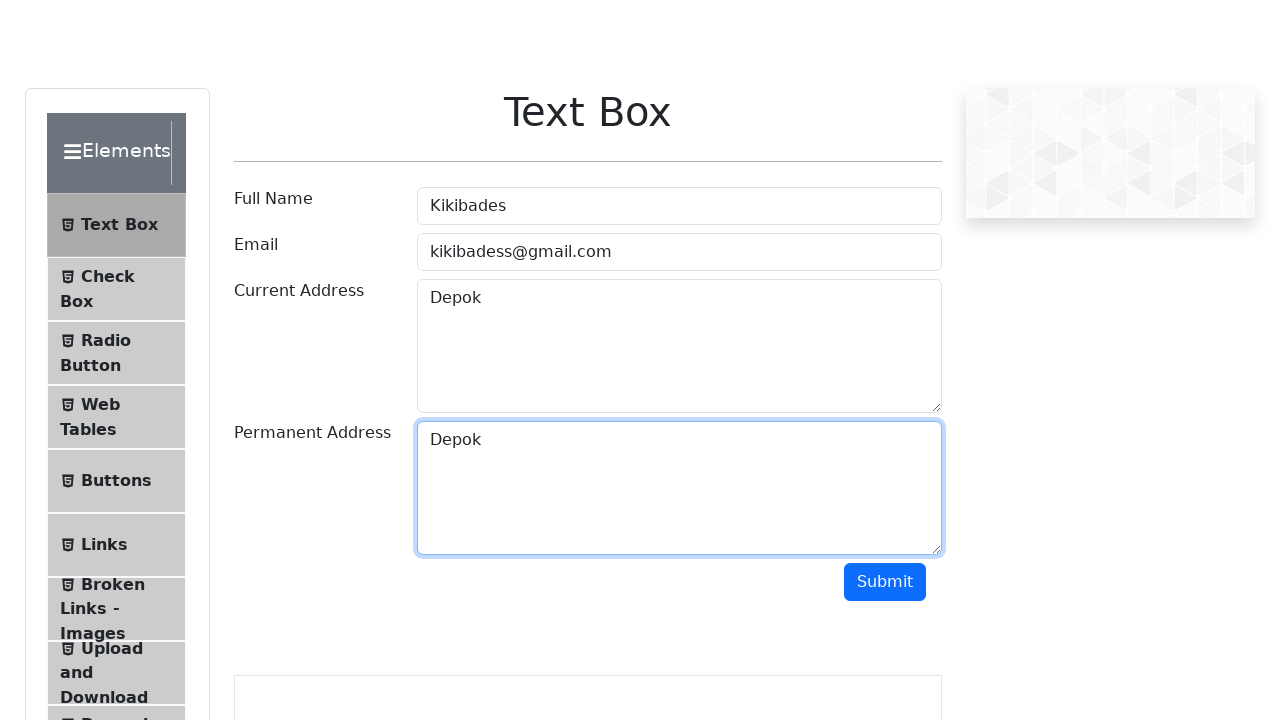

Clicked submit button to submit the form at (885, 19) on #submit
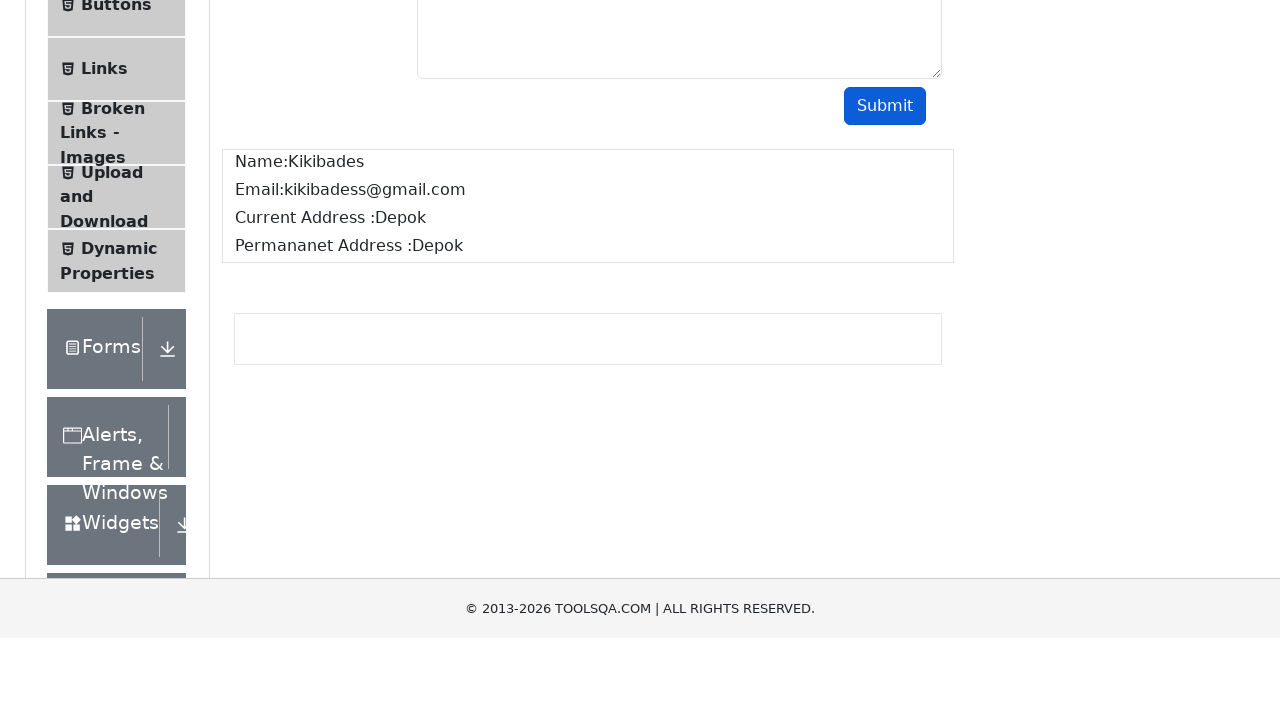

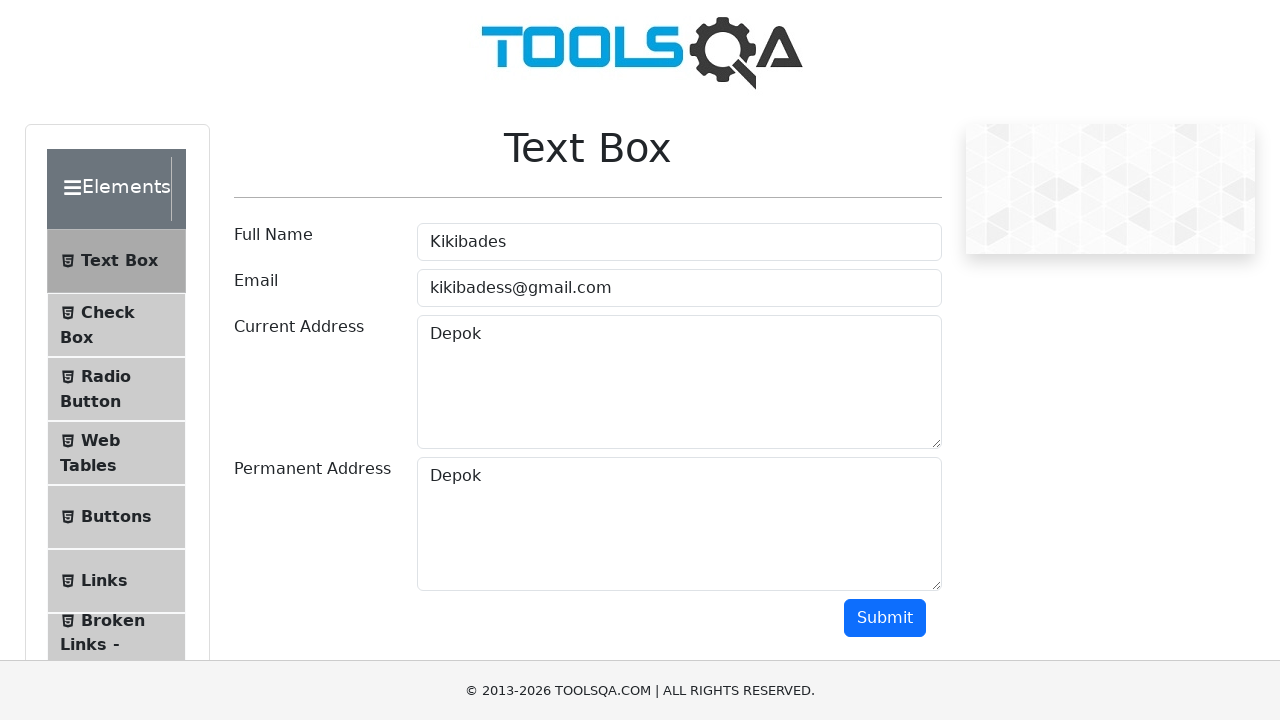